Navigates to QuillBot website, maximizes the window, and verifies the page loads by checking the title and waiting for content to be available.

Starting URL: https://quillbot.com/

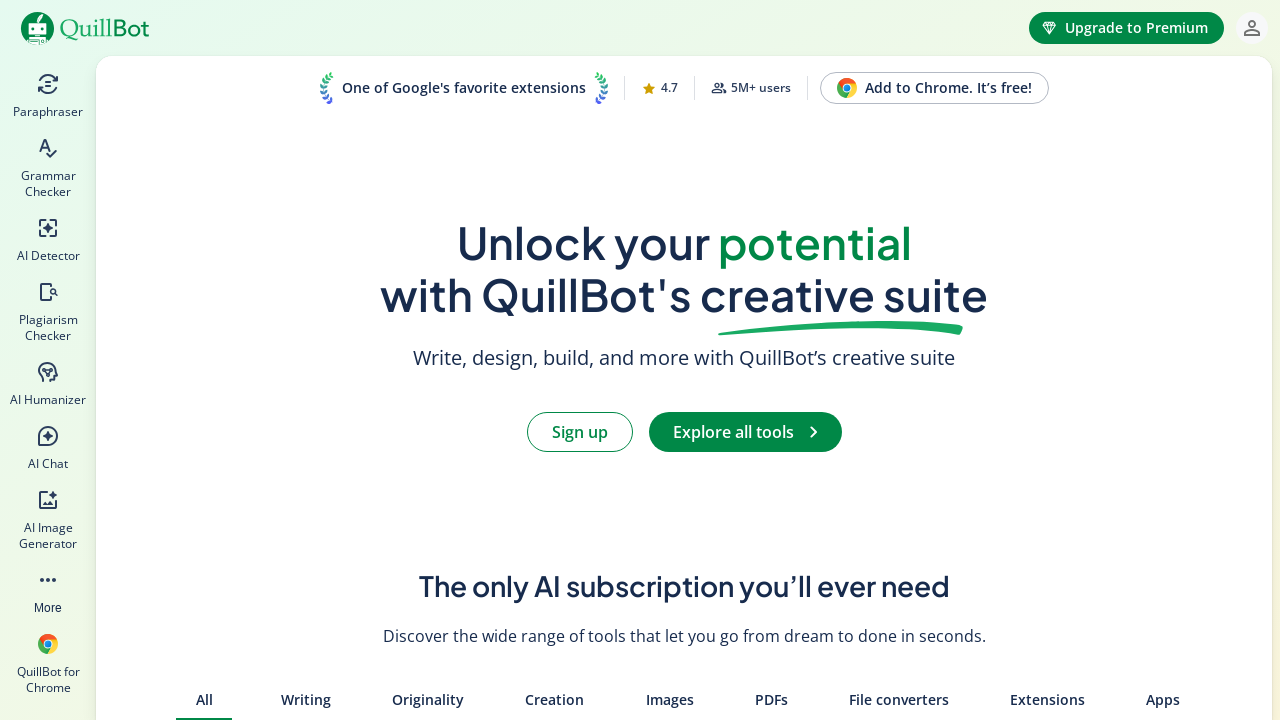

Set viewport size to 1920x1080 to maximize window
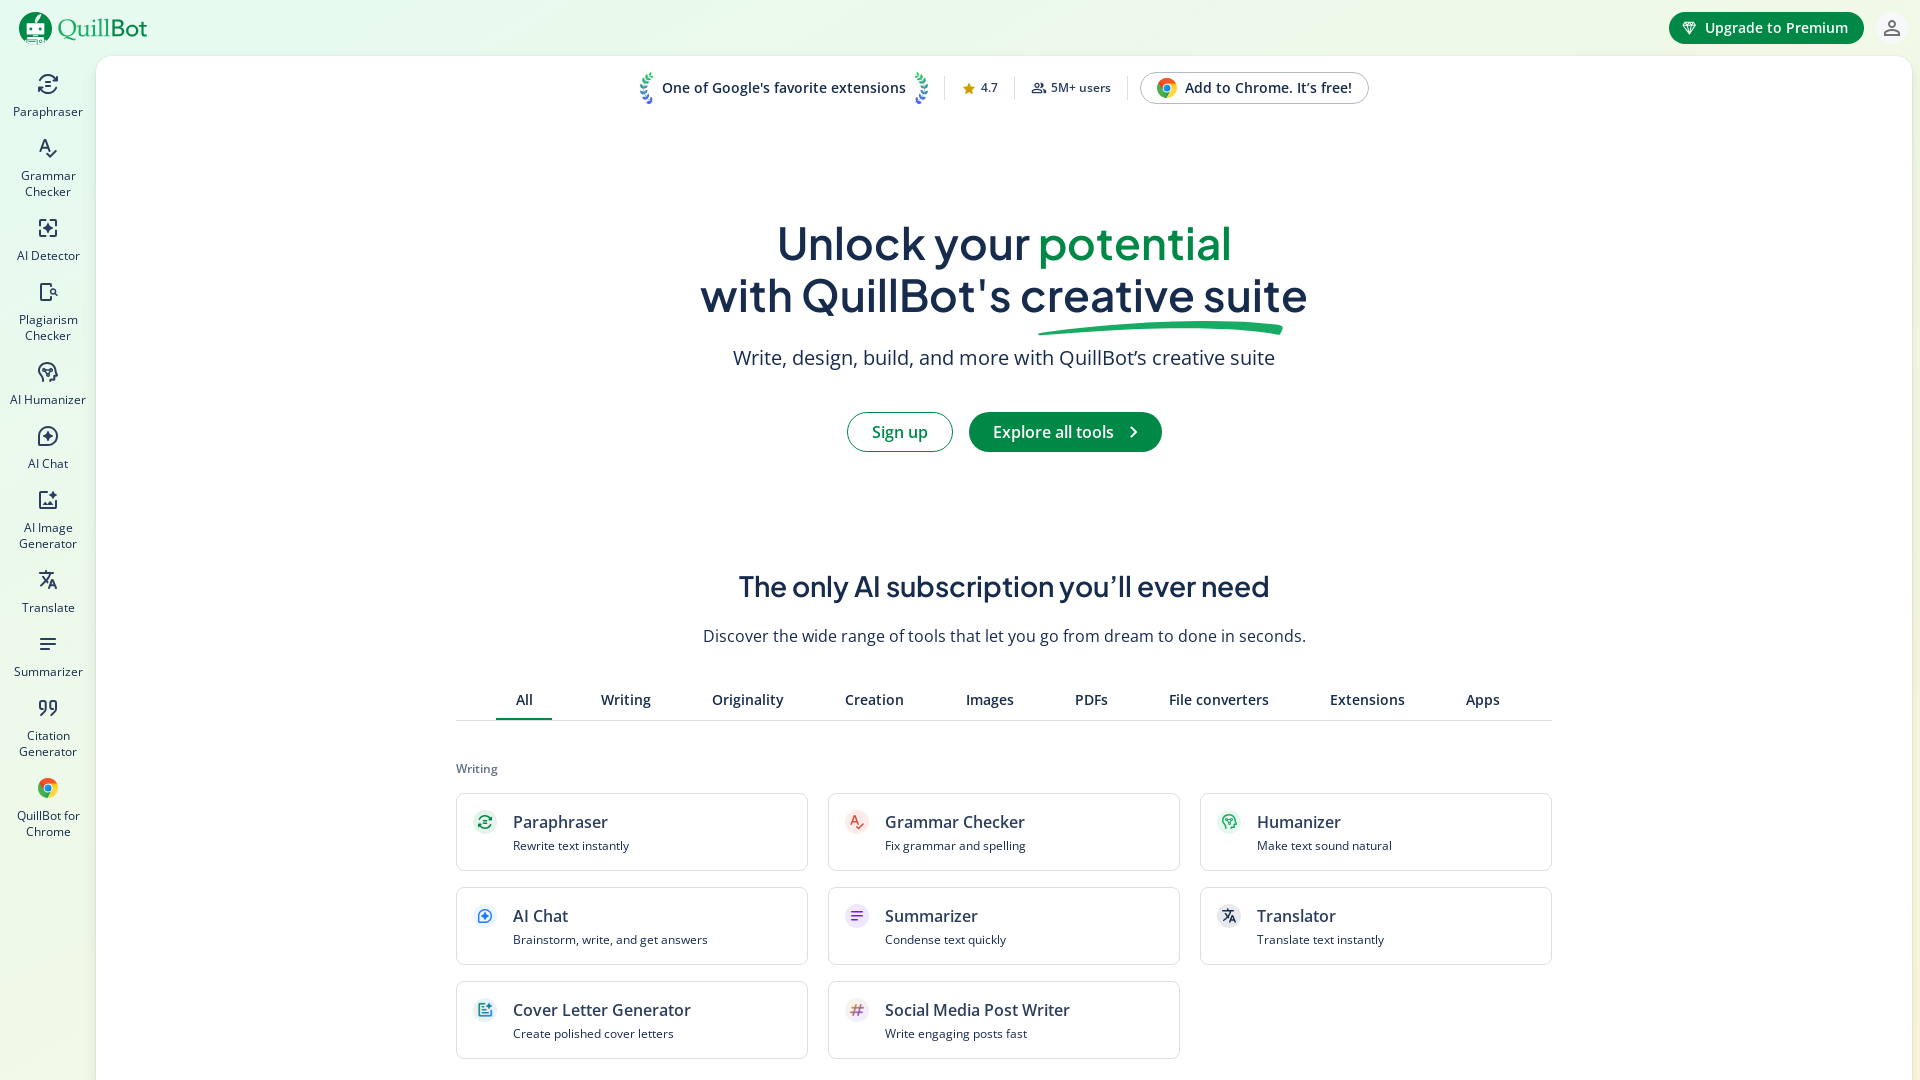

Retrieved page title: QuillBot: Your complete writing solution
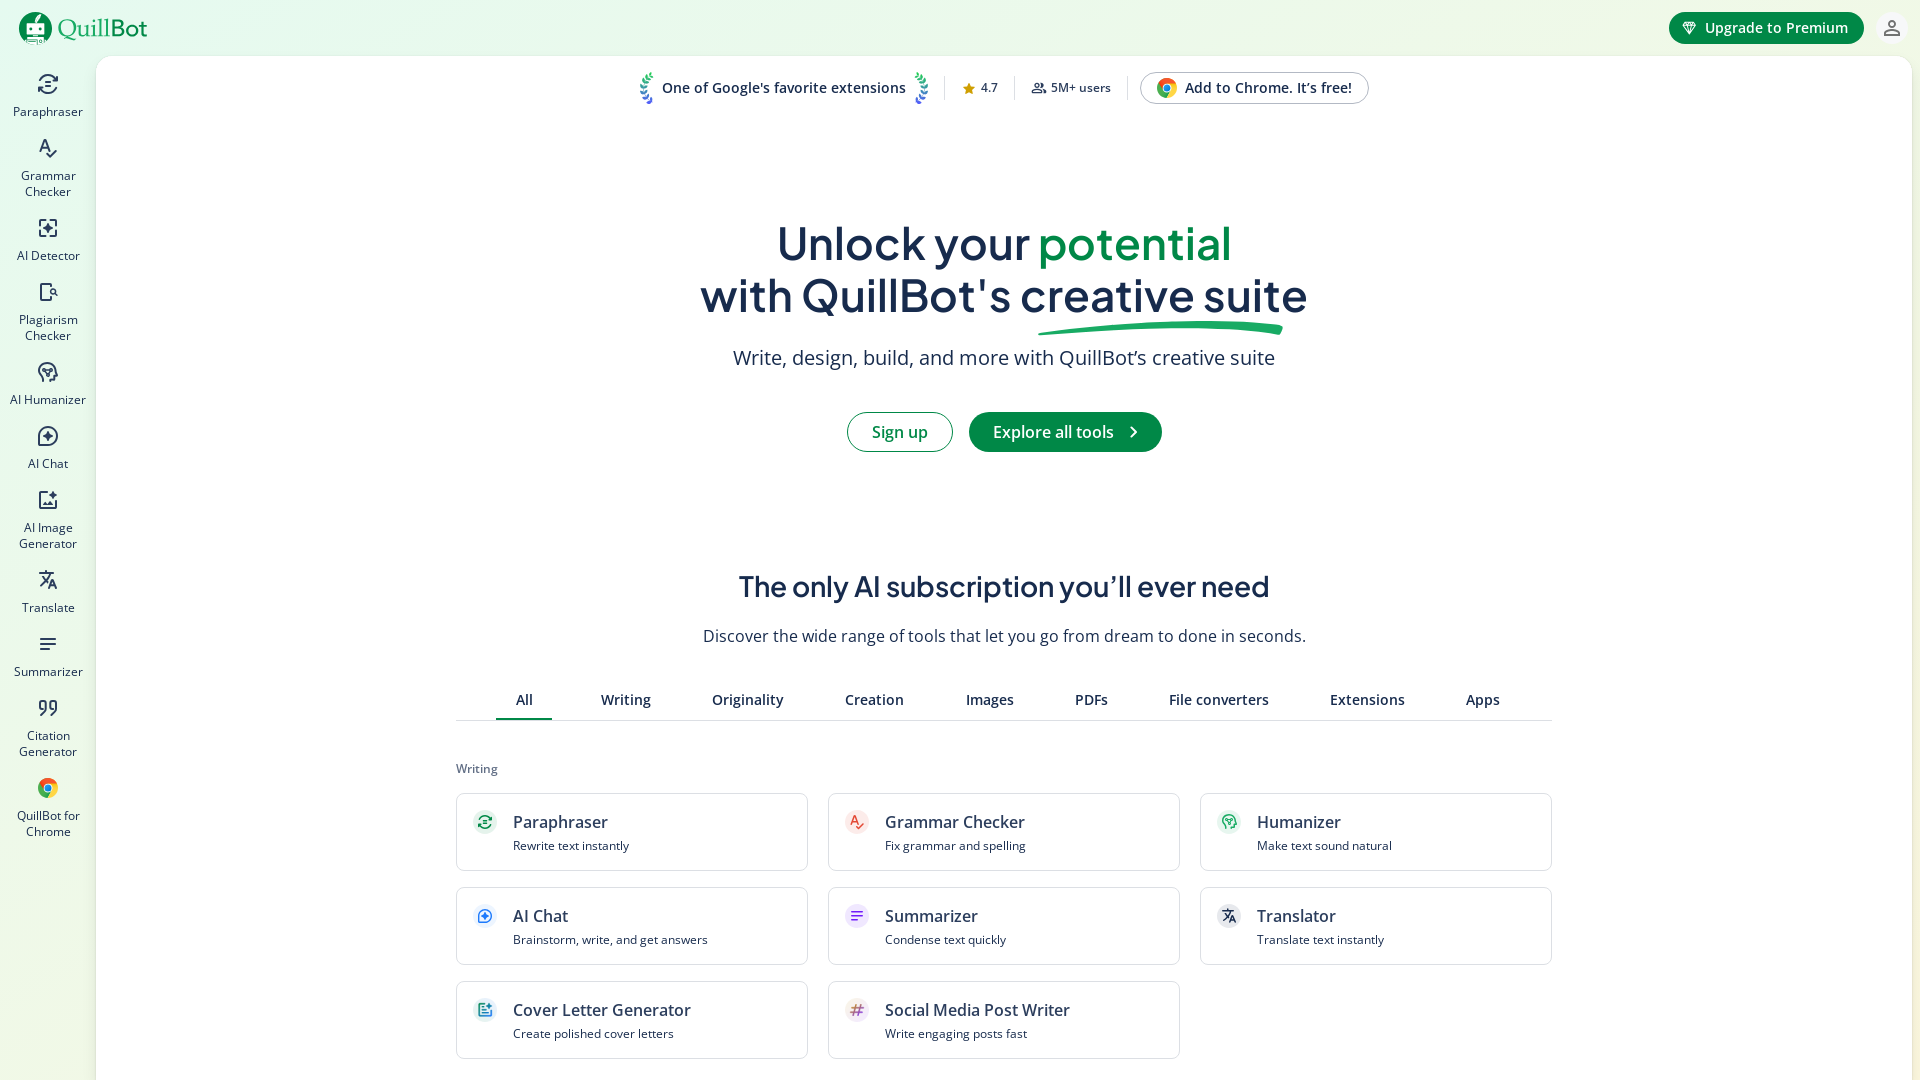

Waited for page to reach domcontentloaded state
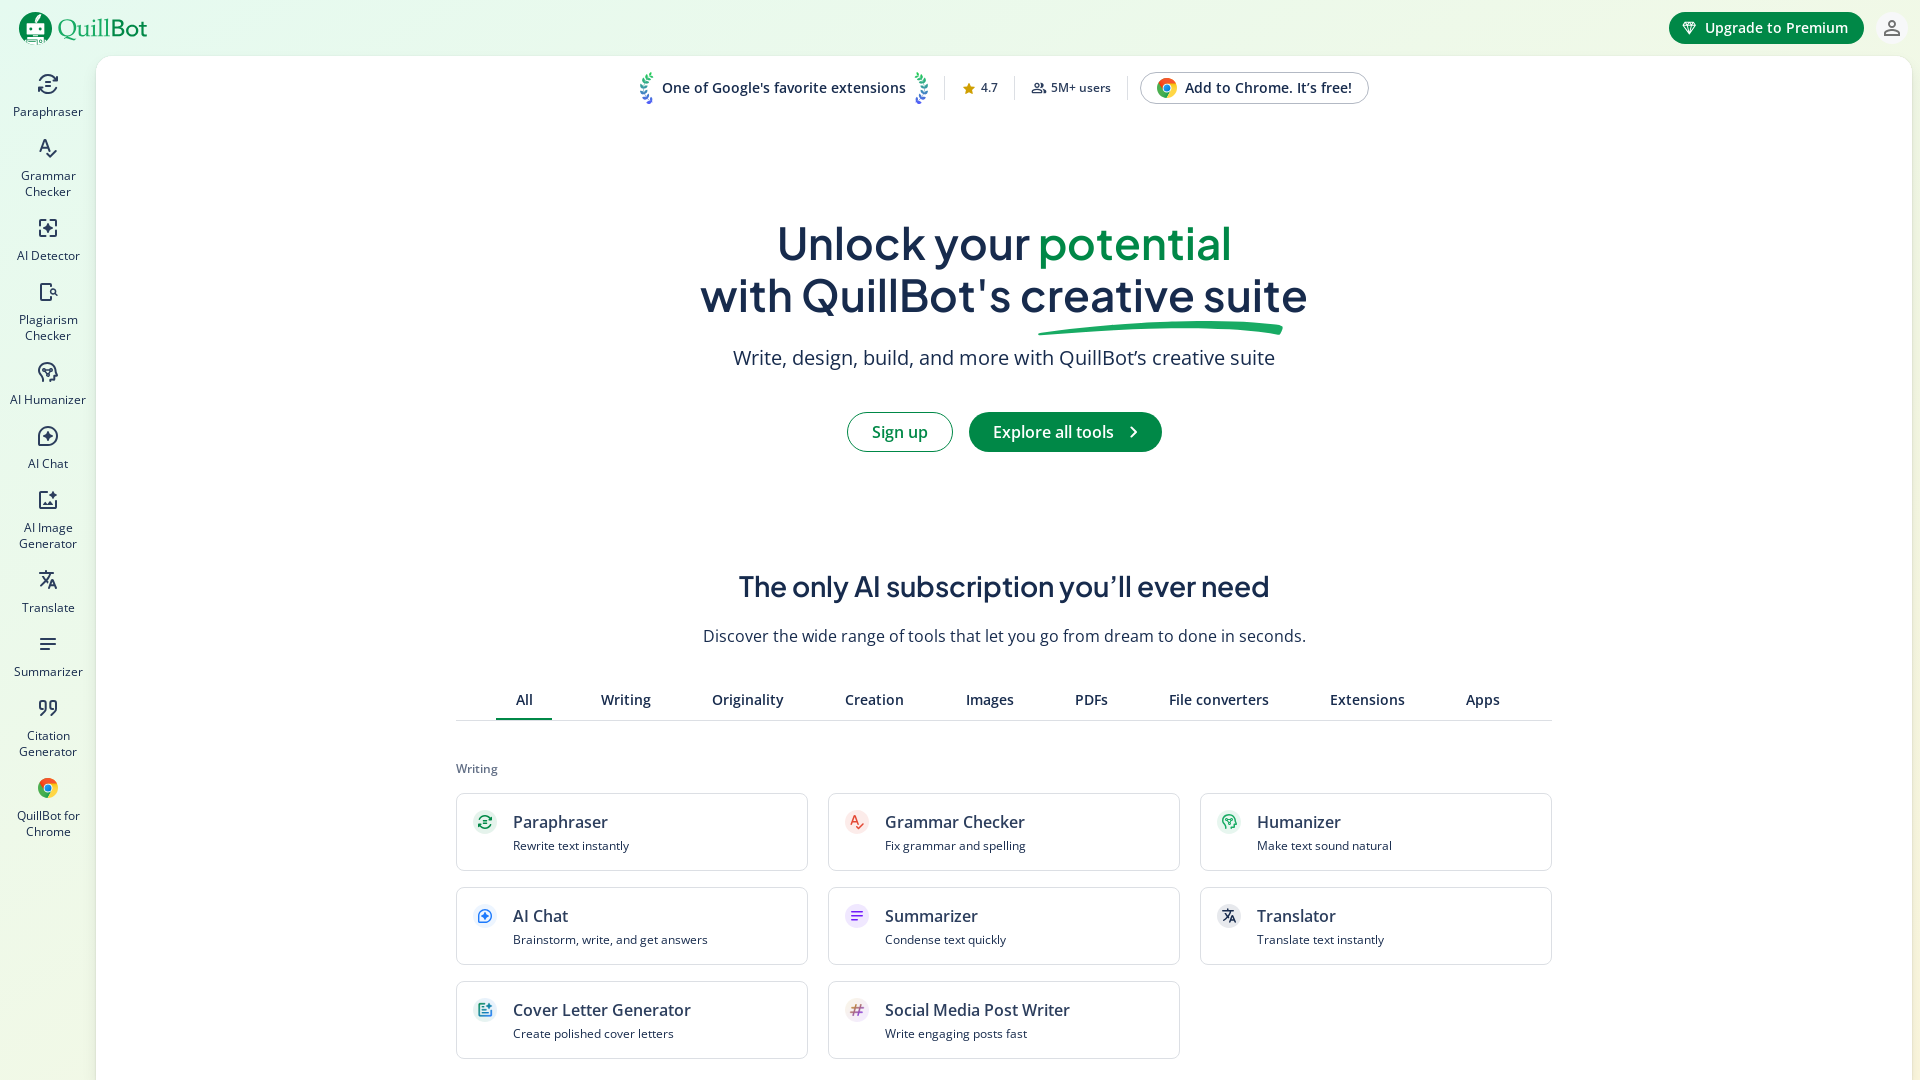

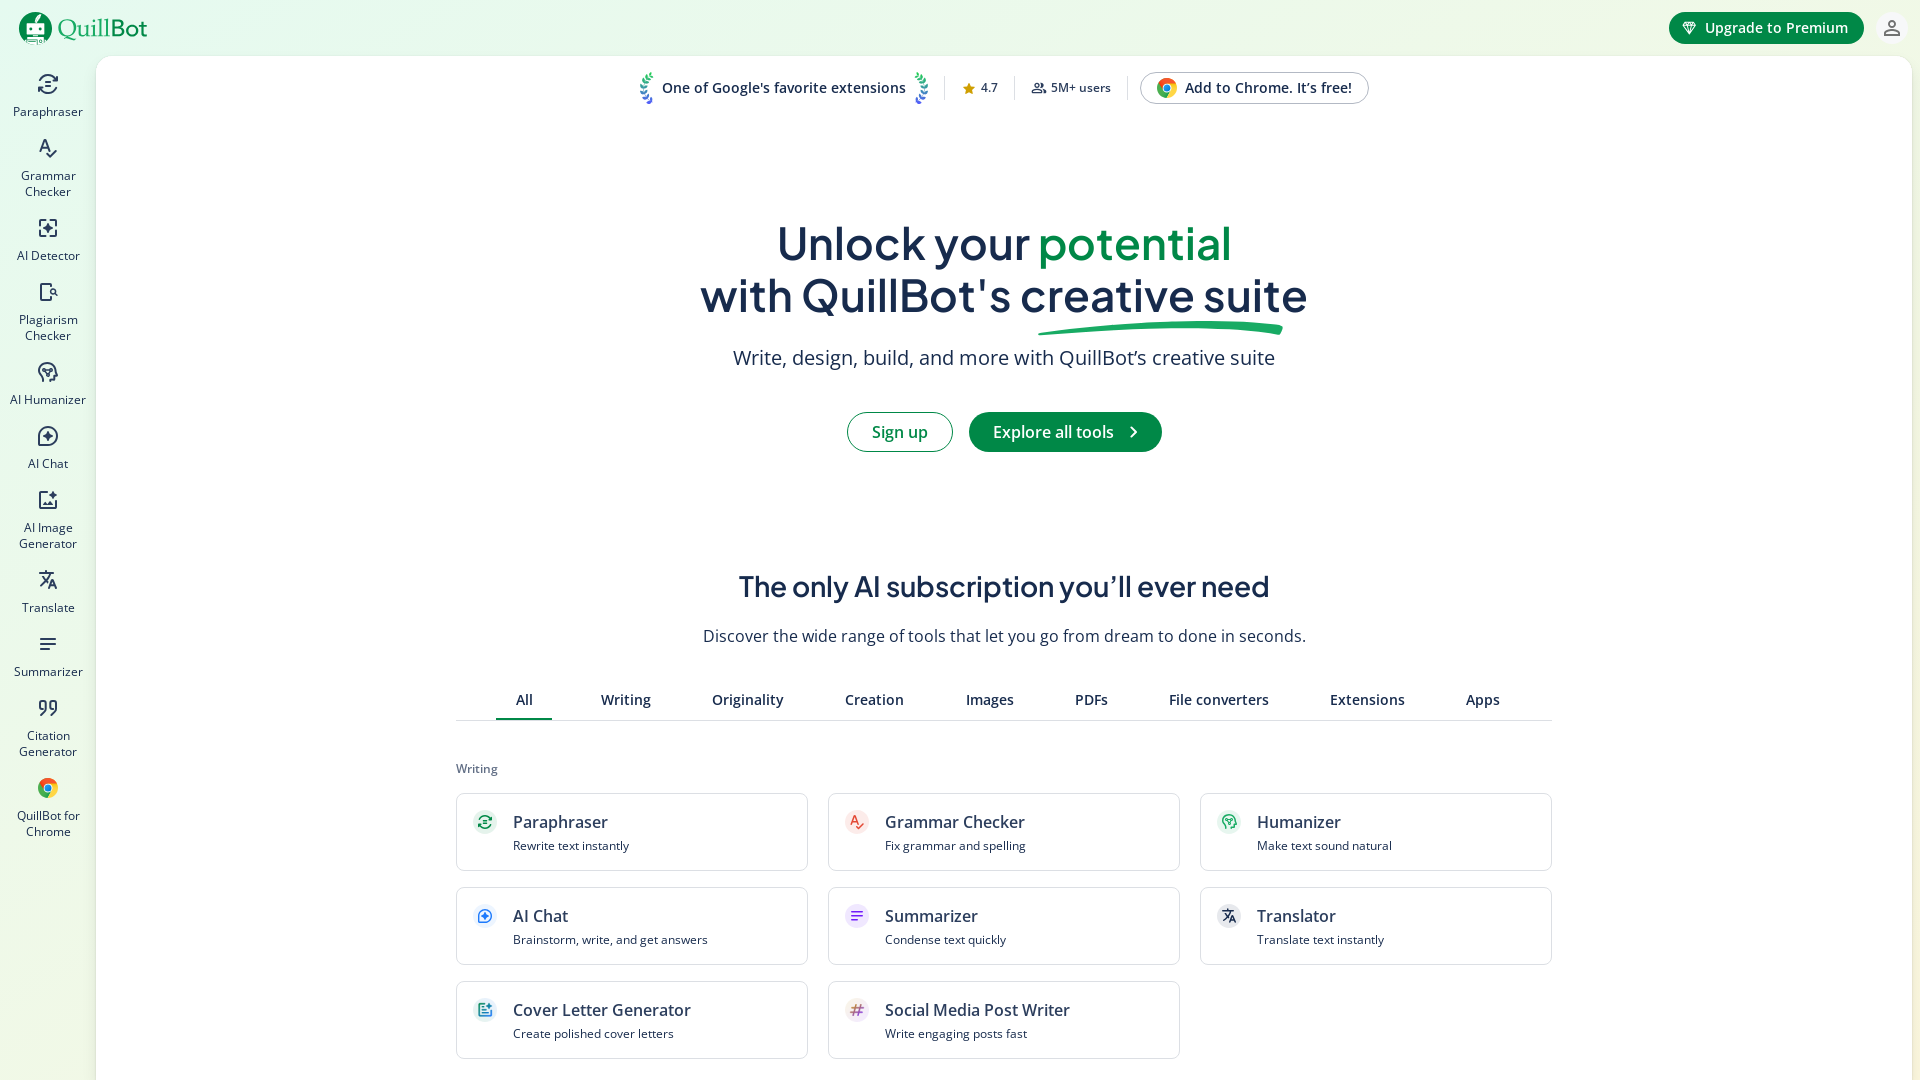